Tests handling a simple alert with OK button by clicking the alert button and accepting it

Starting URL: https://demo.automationtesting.in/Alerts.html

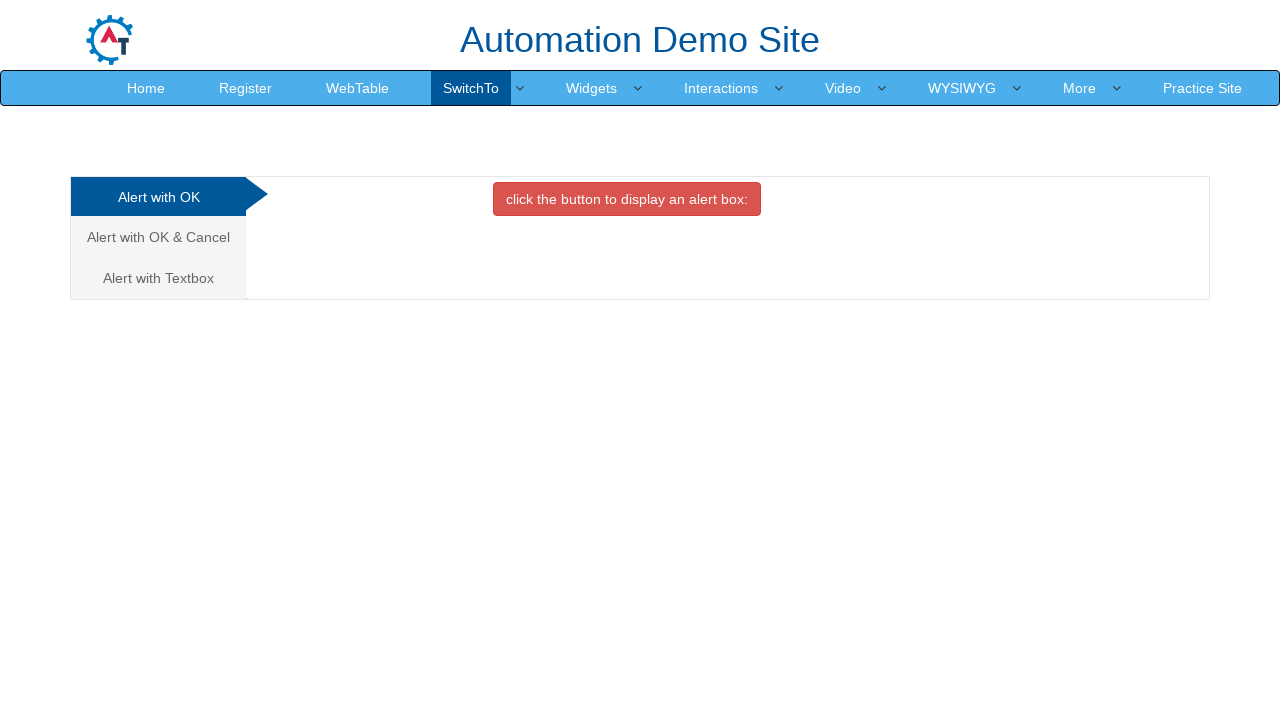

Clicked button to trigger simple alert at (627, 199) on button[onclick='alertbox()']
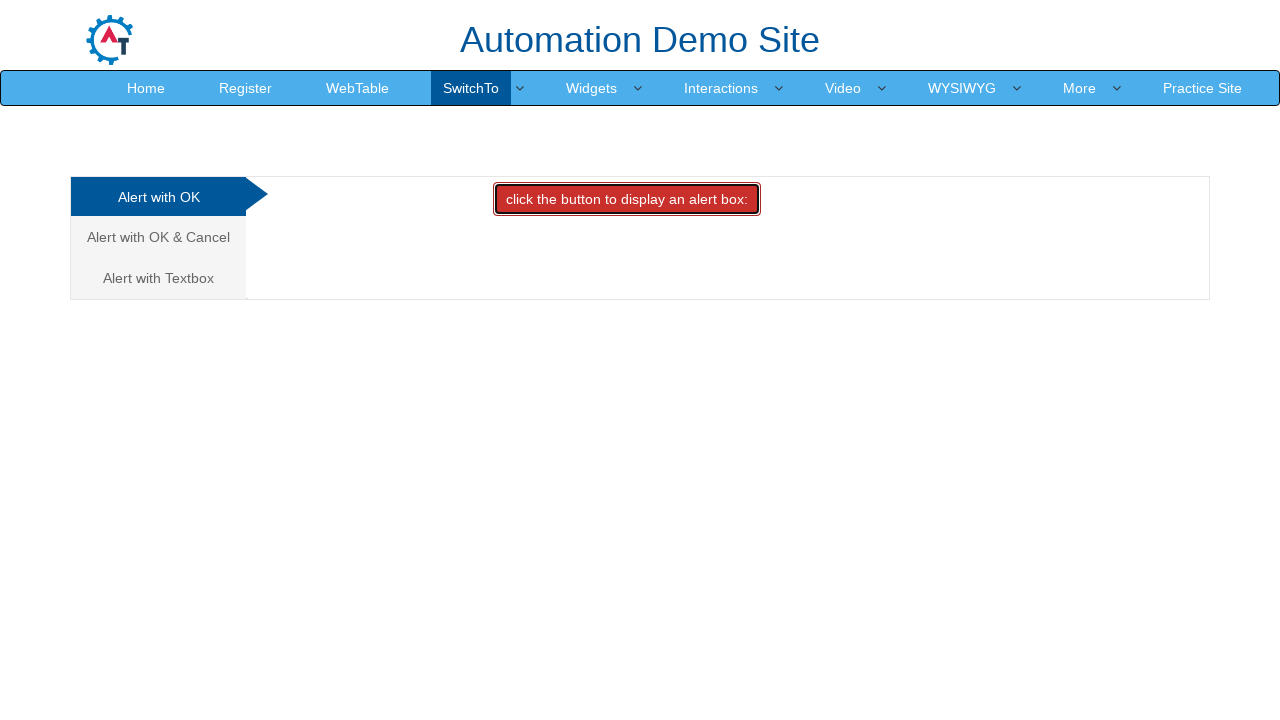

Alert dialog accepted by clicking OK
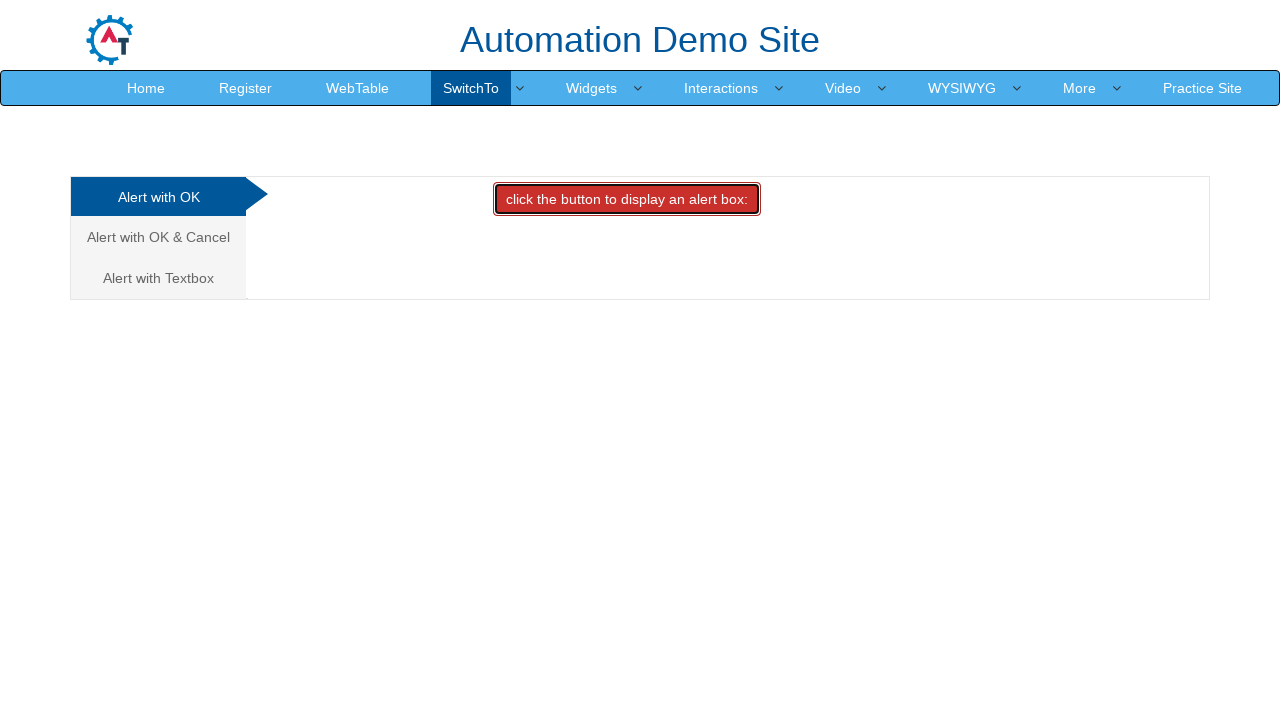

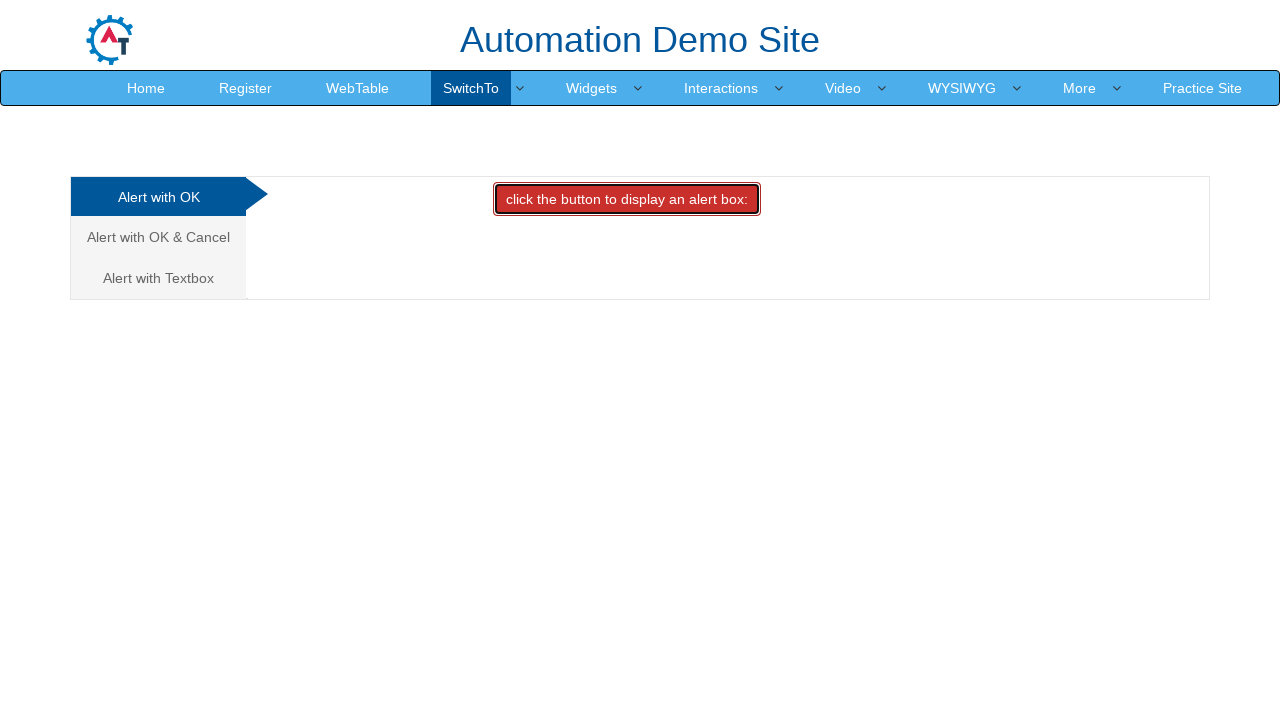